Tests tooltip functionality by hovering over a button and verifying the tooltip appears

Starting URL: https://practice.expandtesting.com/tooltips

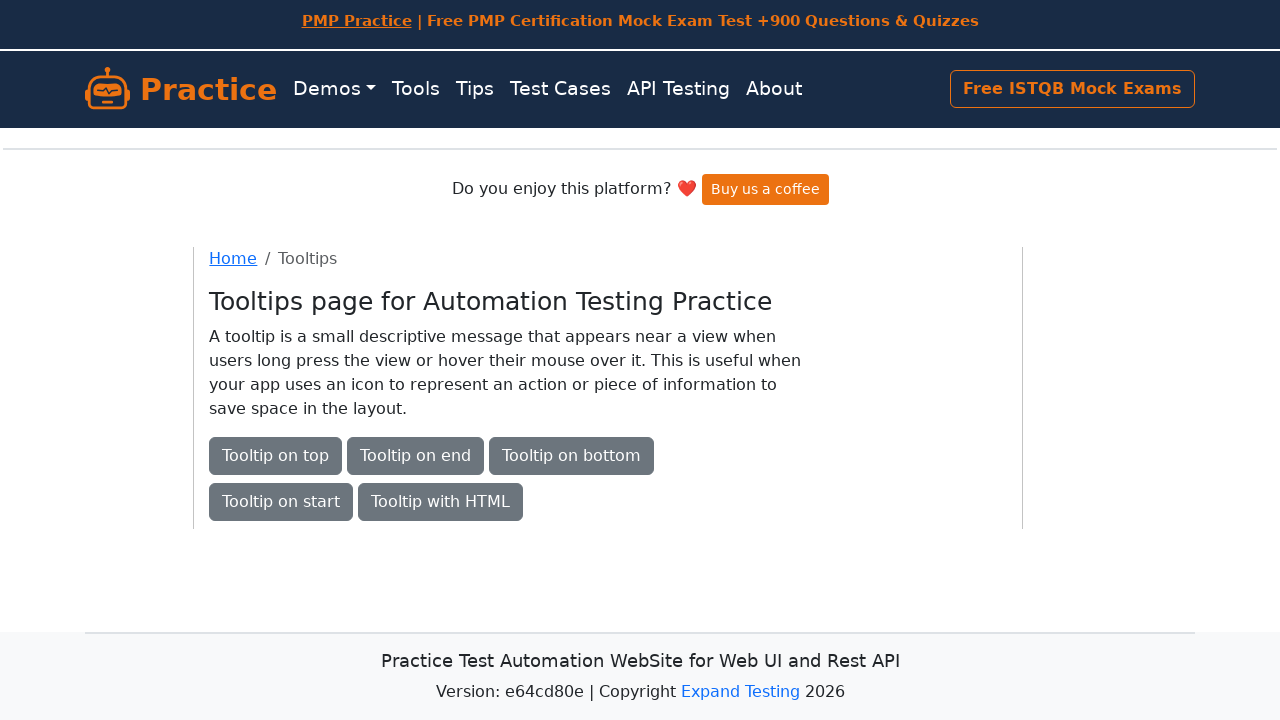

Waited for tooltip button to be visible
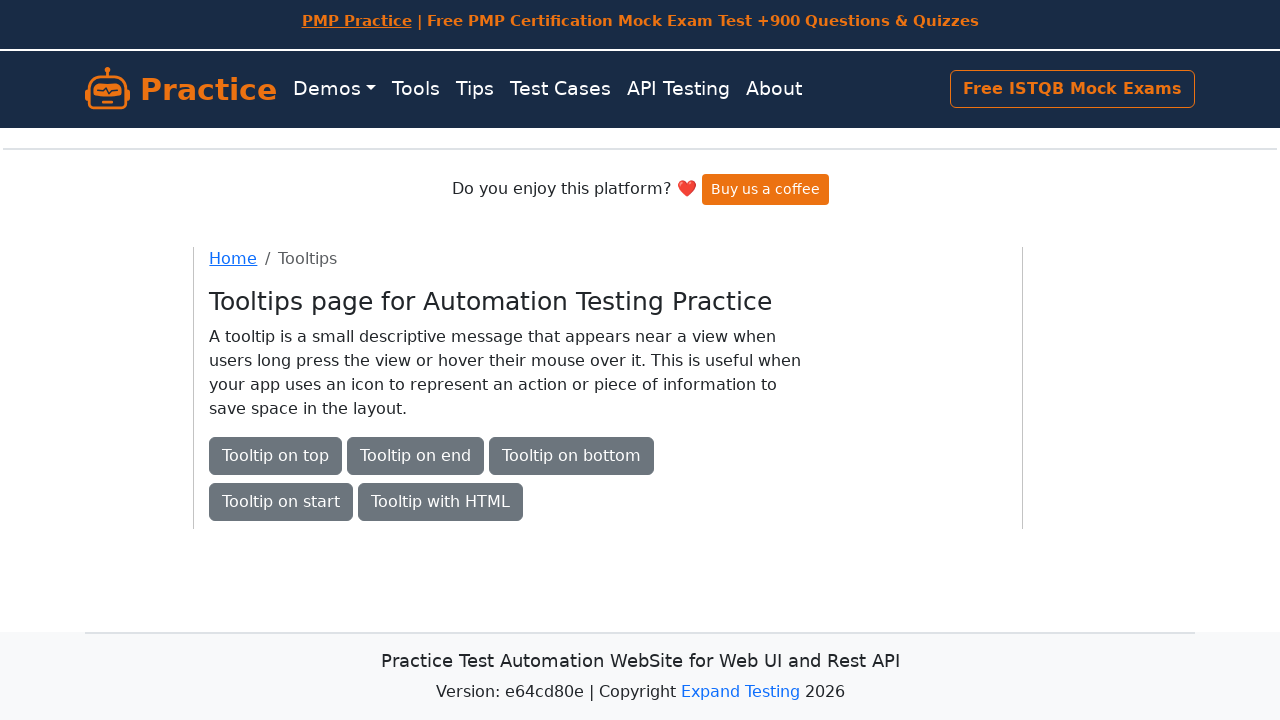

Hovered over button to trigger tooltip at (572, 456) on #btn3
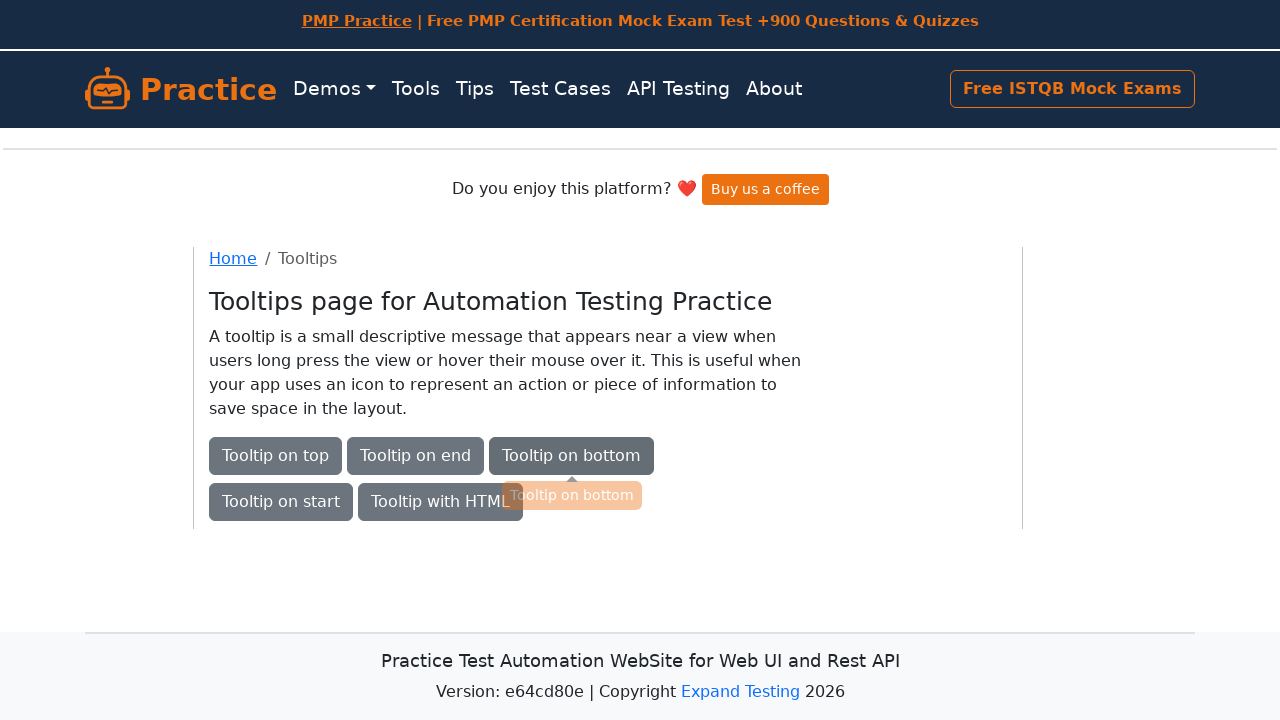

Tooltip appeared with aria-describedby attribute
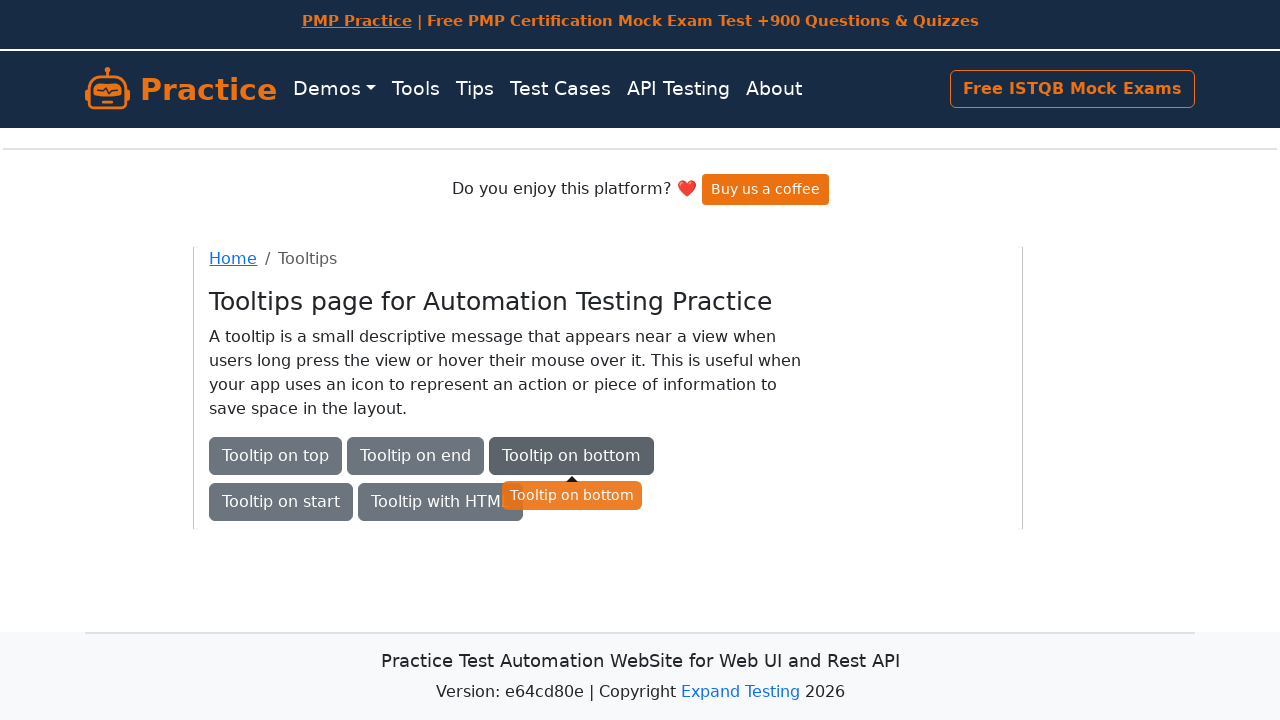

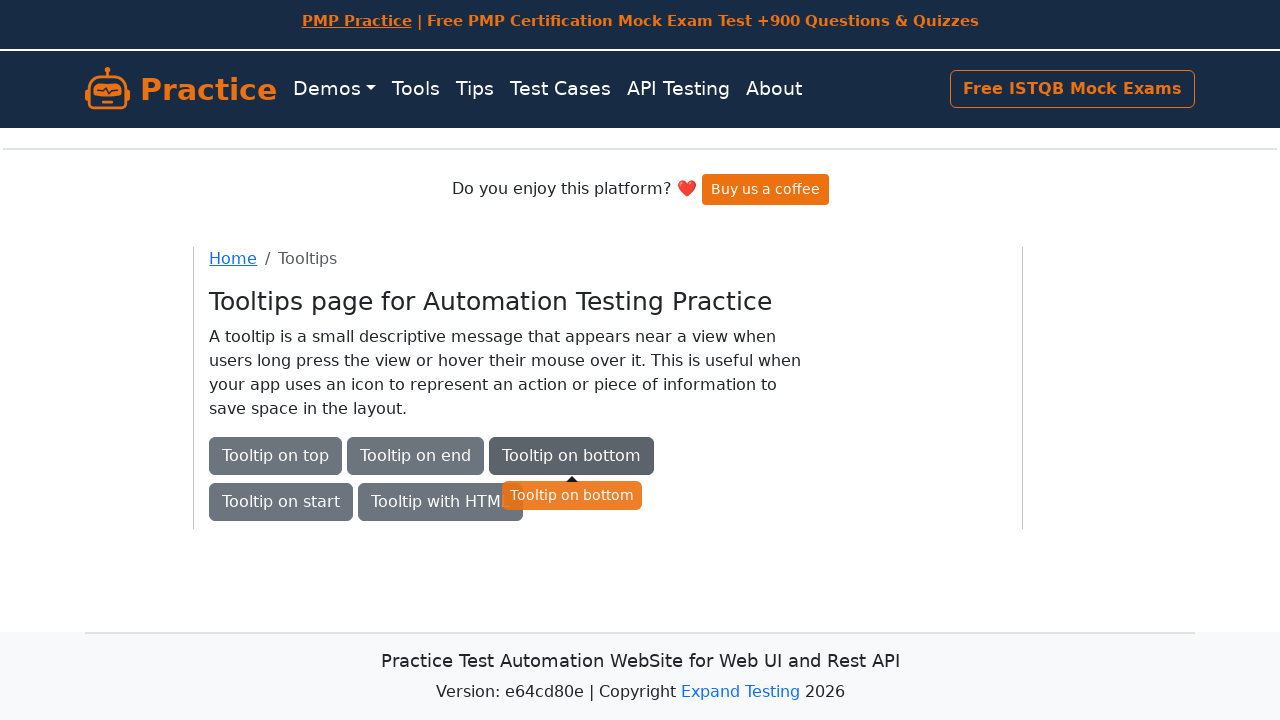